Tests adding a new todo item by filling the input field, pressing Enter, and verifying the item appears in the list

Starting URL: https://demo.playwright.dev/todomvc

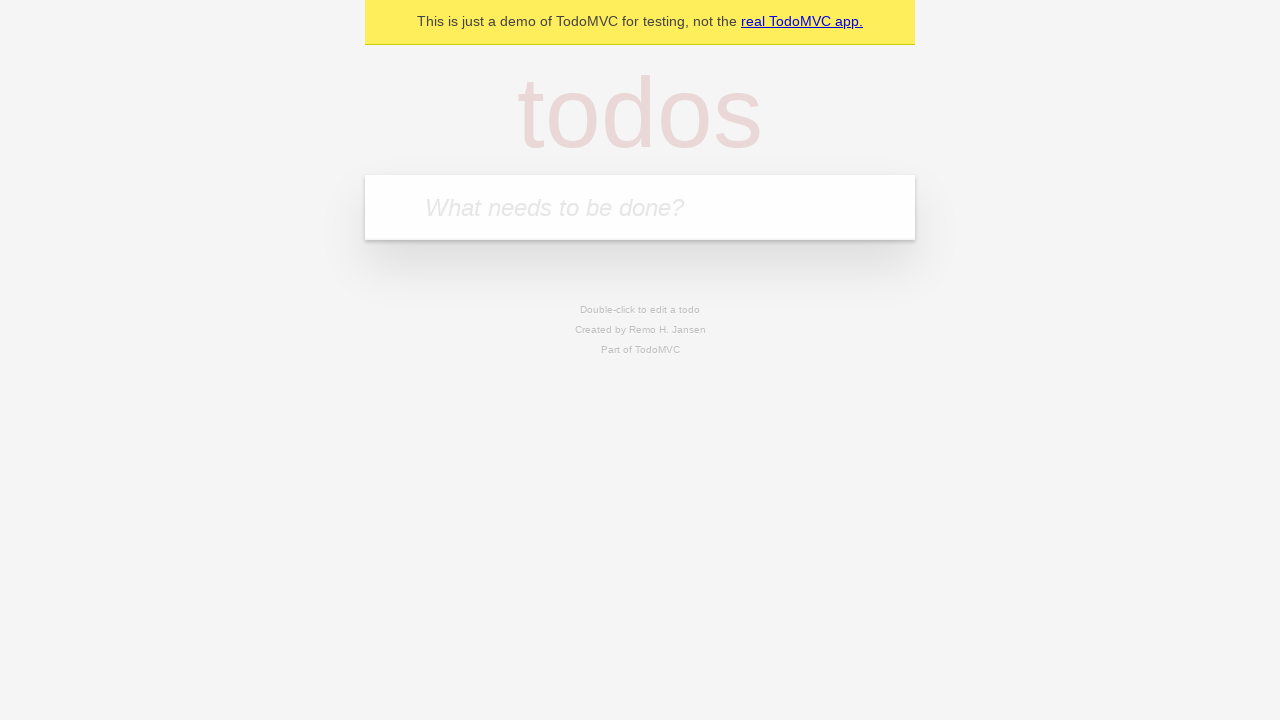

Filled todo input field with 'New todo item' on internal:role=textbox[name="What needs to be done?"i]
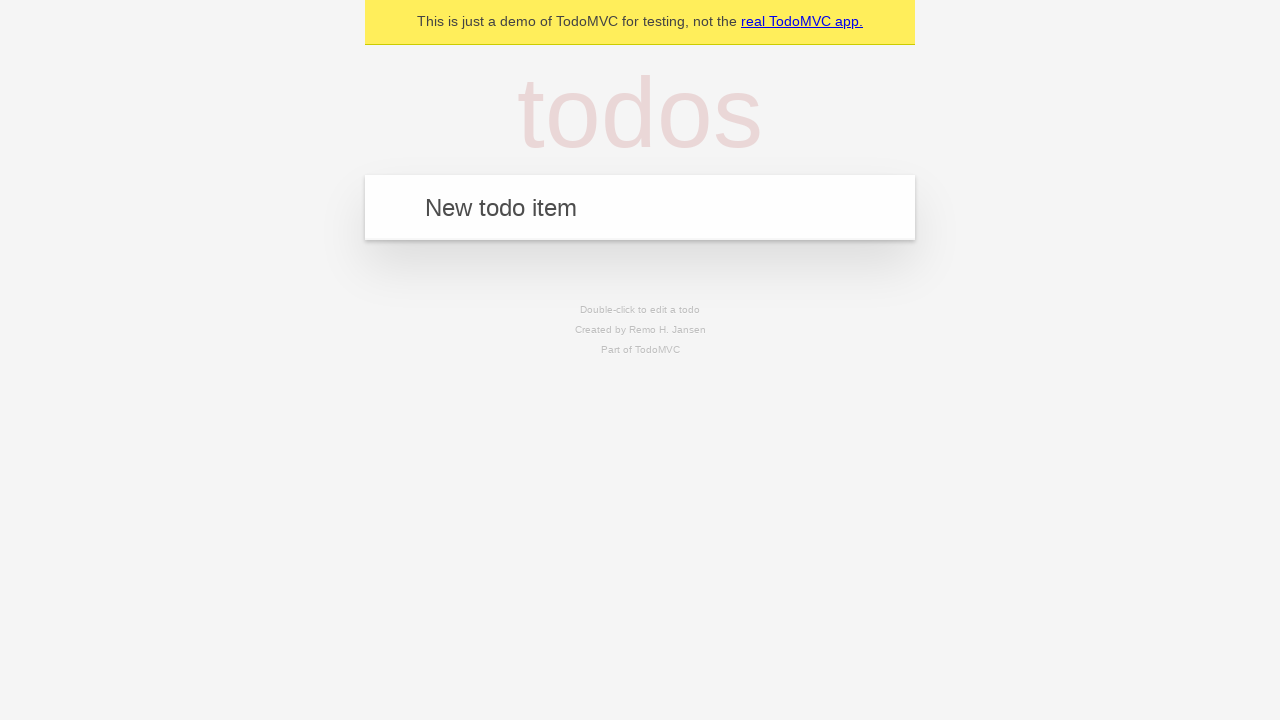

Pressed Enter to add the todo item on internal:role=textbox[name="What needs to be done?"i]
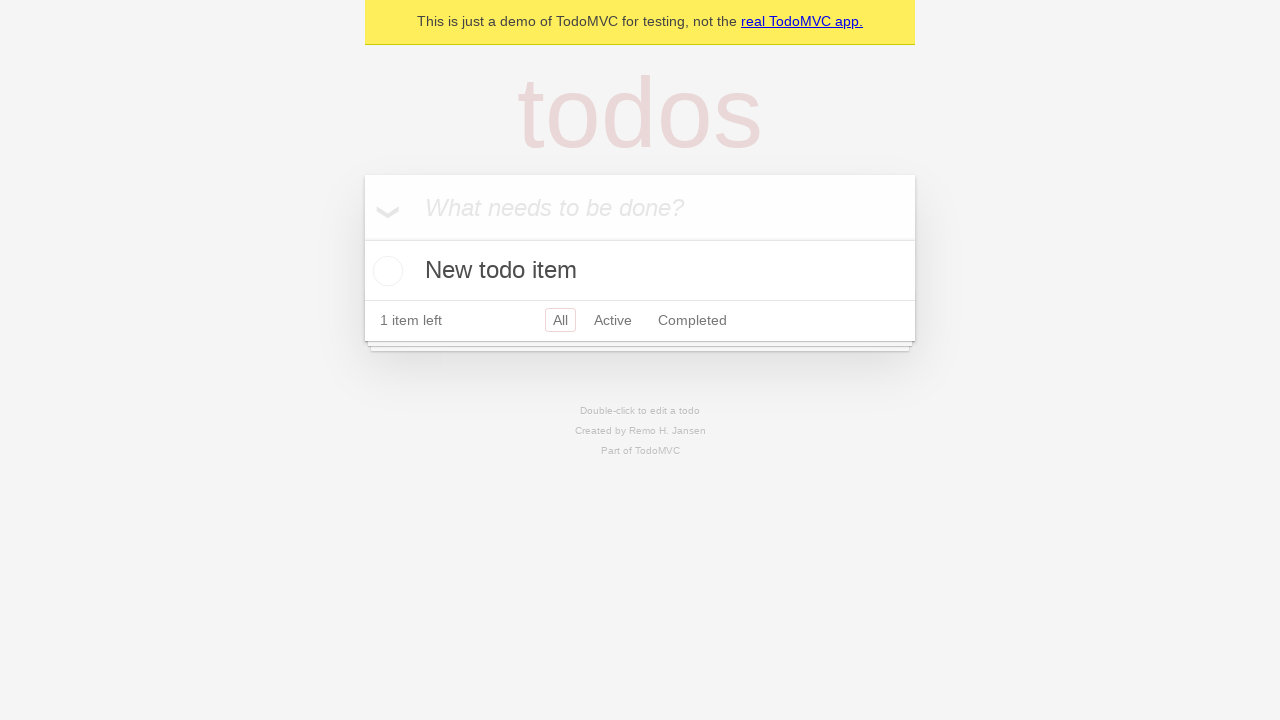

Verified new todo item appears in the list
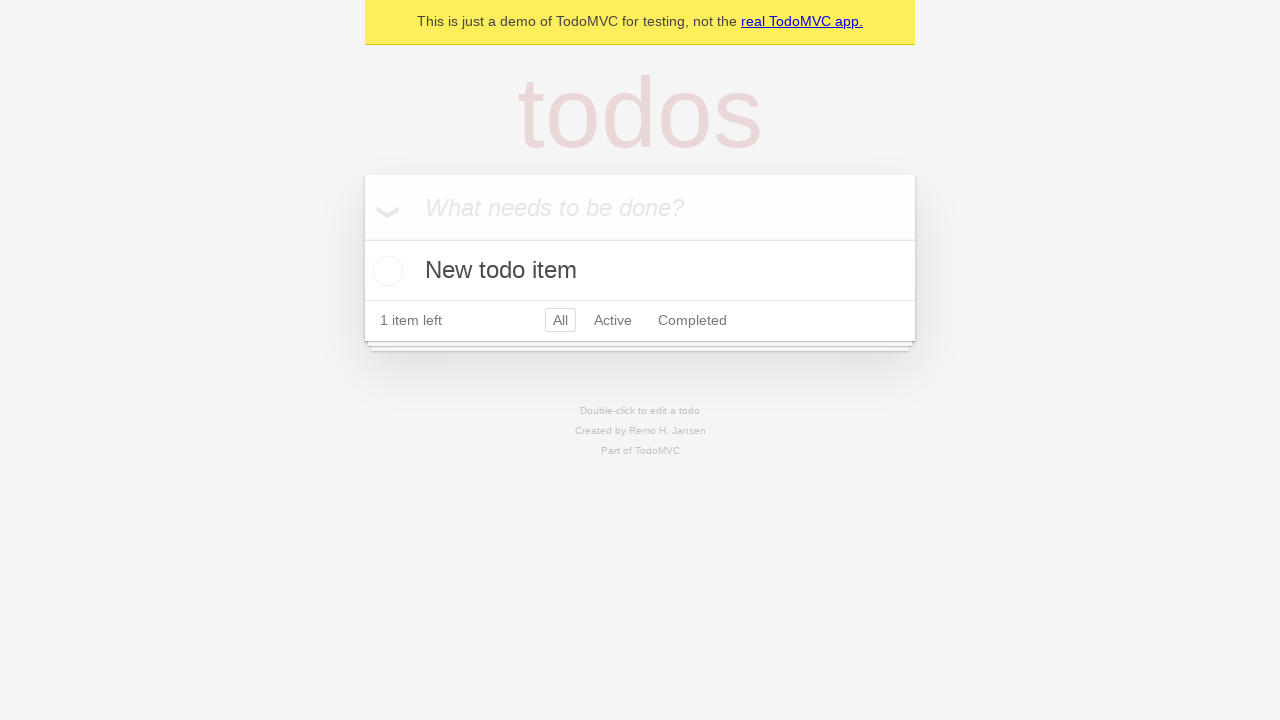

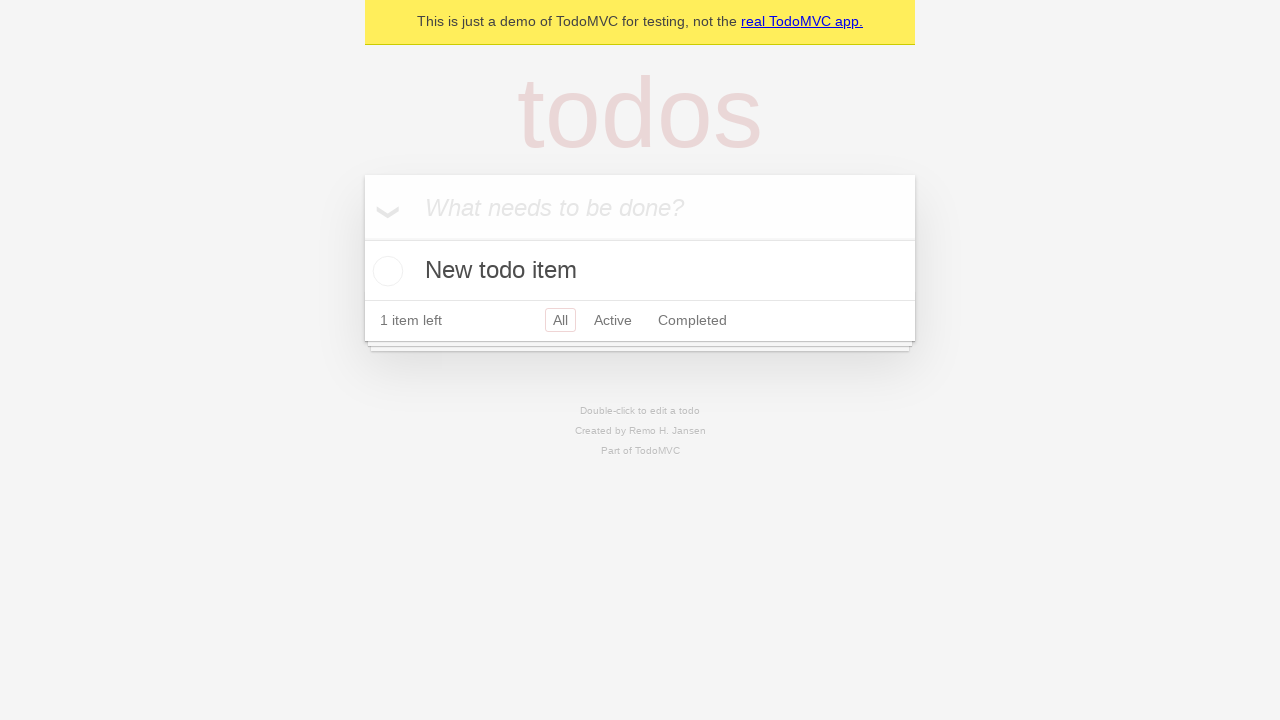